Fills out a signup form with first name, last name, and email, then submits it

Starting URL: http://secure-retreat-92358.herokuapp.com/

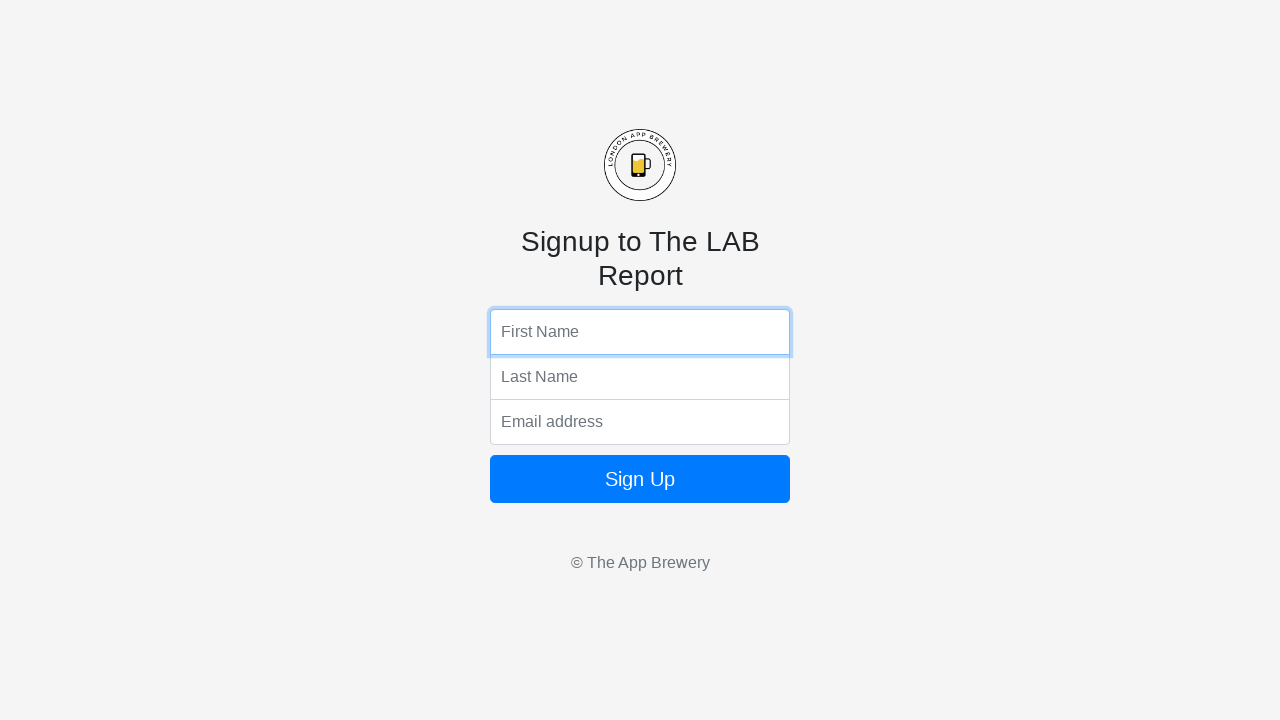

Filled first name field with 'Robert' on input[name='fName']
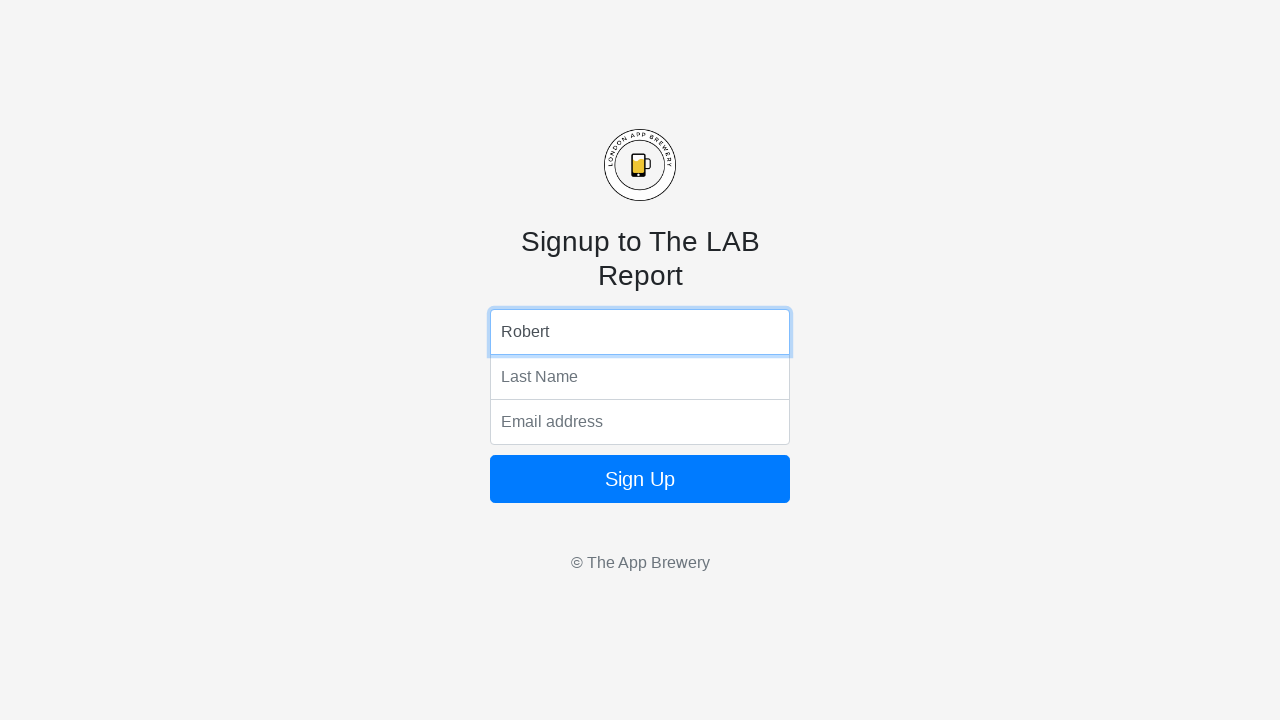

Filled last name field with 'Johnson' on input[name='lName']
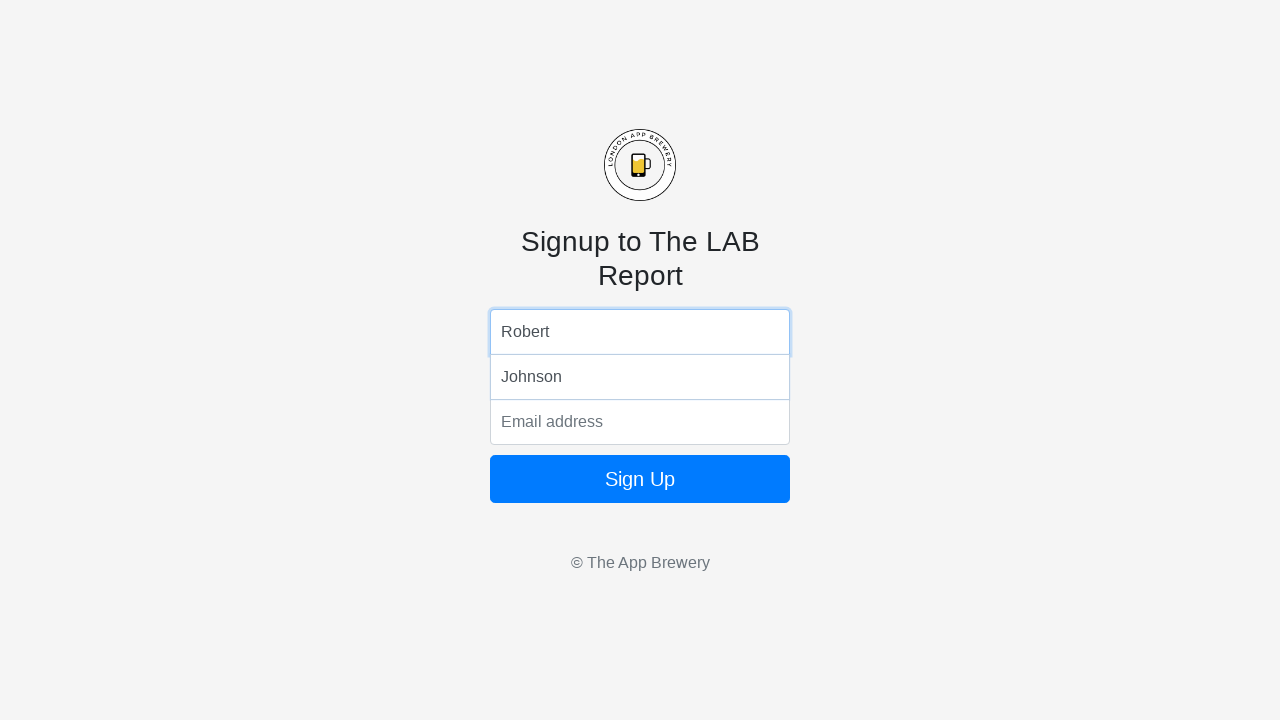

Filled email field with 'robert.johnson@example.com' on input[name='email']
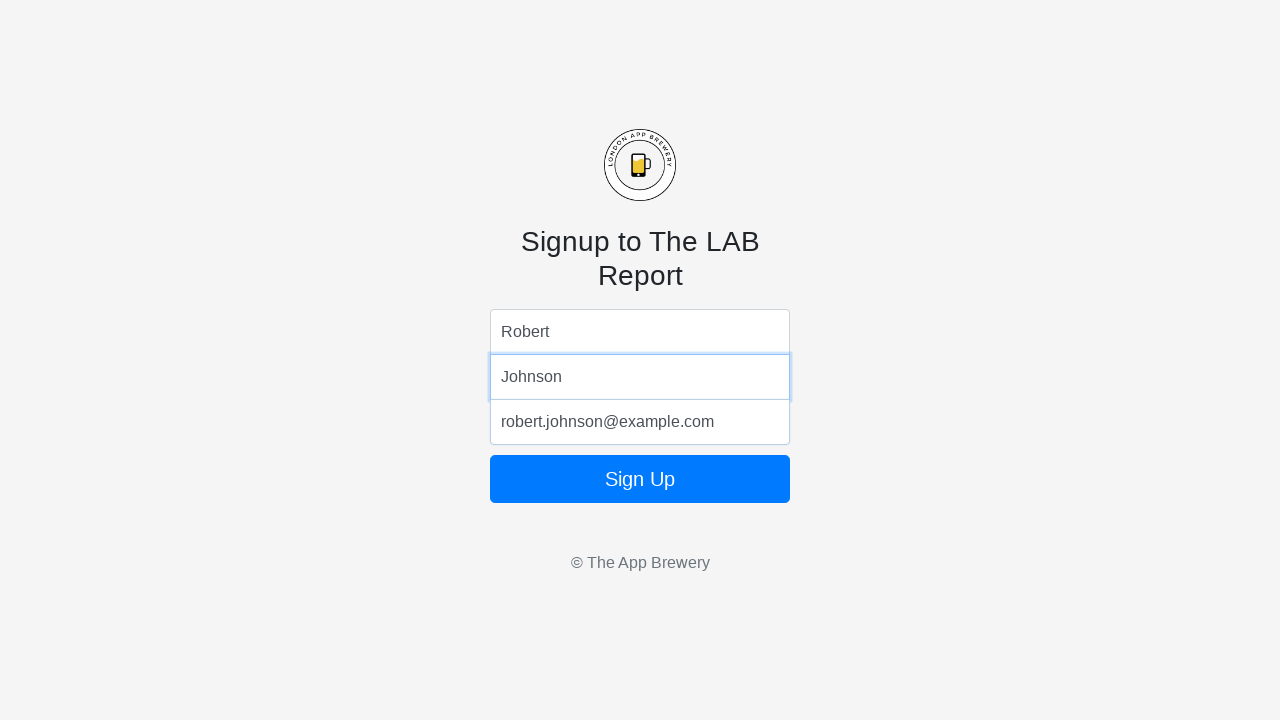

Clicked submit button to submit the signup form at (640, 479) on button
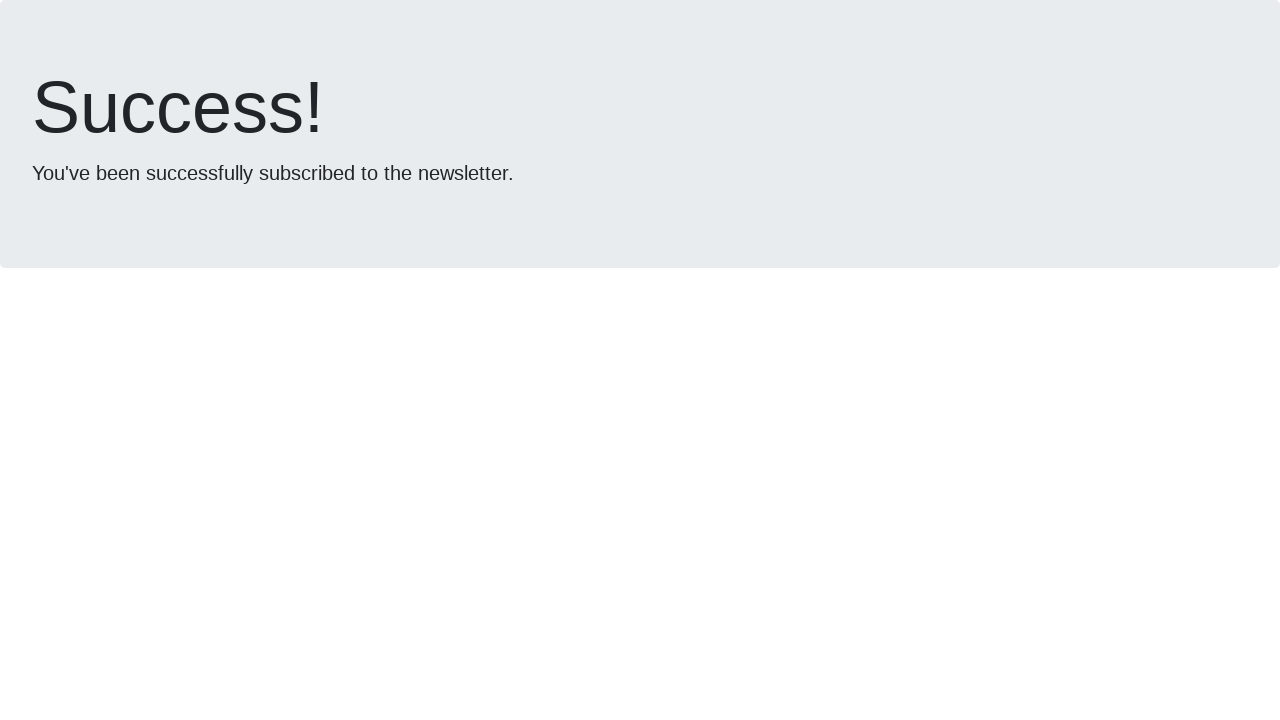

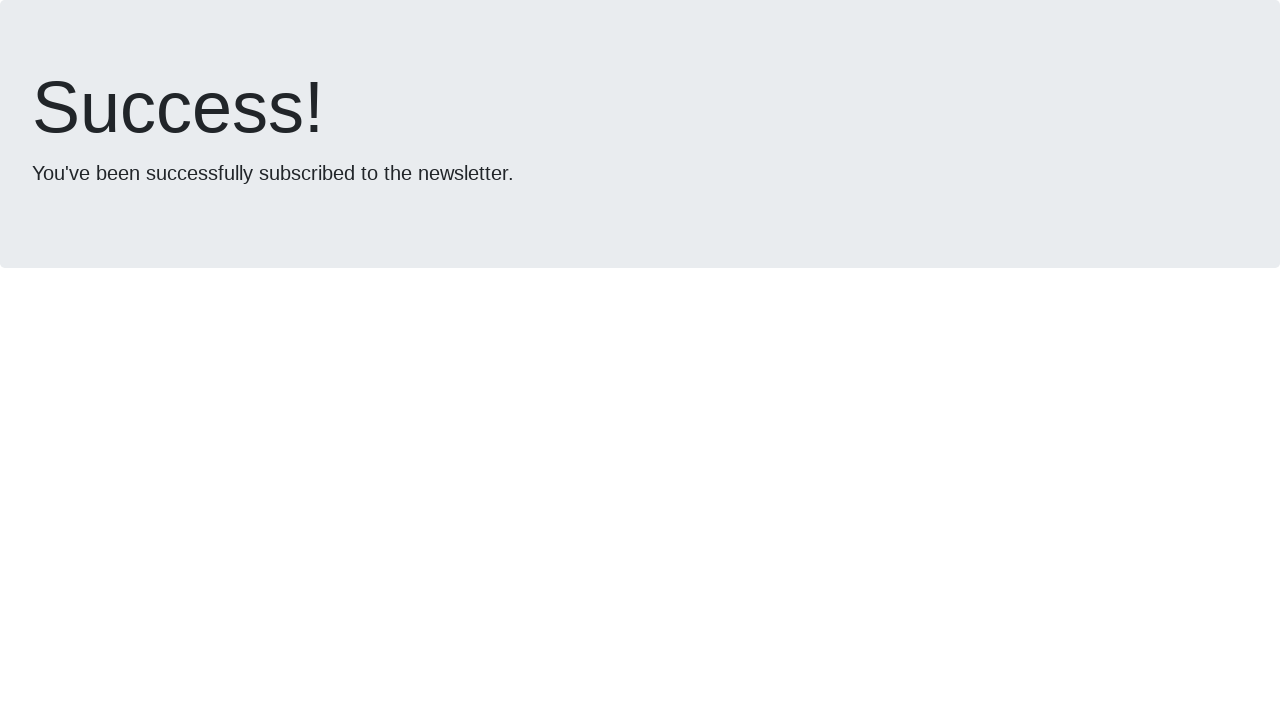